Opens the Selenium HQ website and maximizes the browser window to verify the page loads correctly

Starting URL: https://www.seleniumhq.org

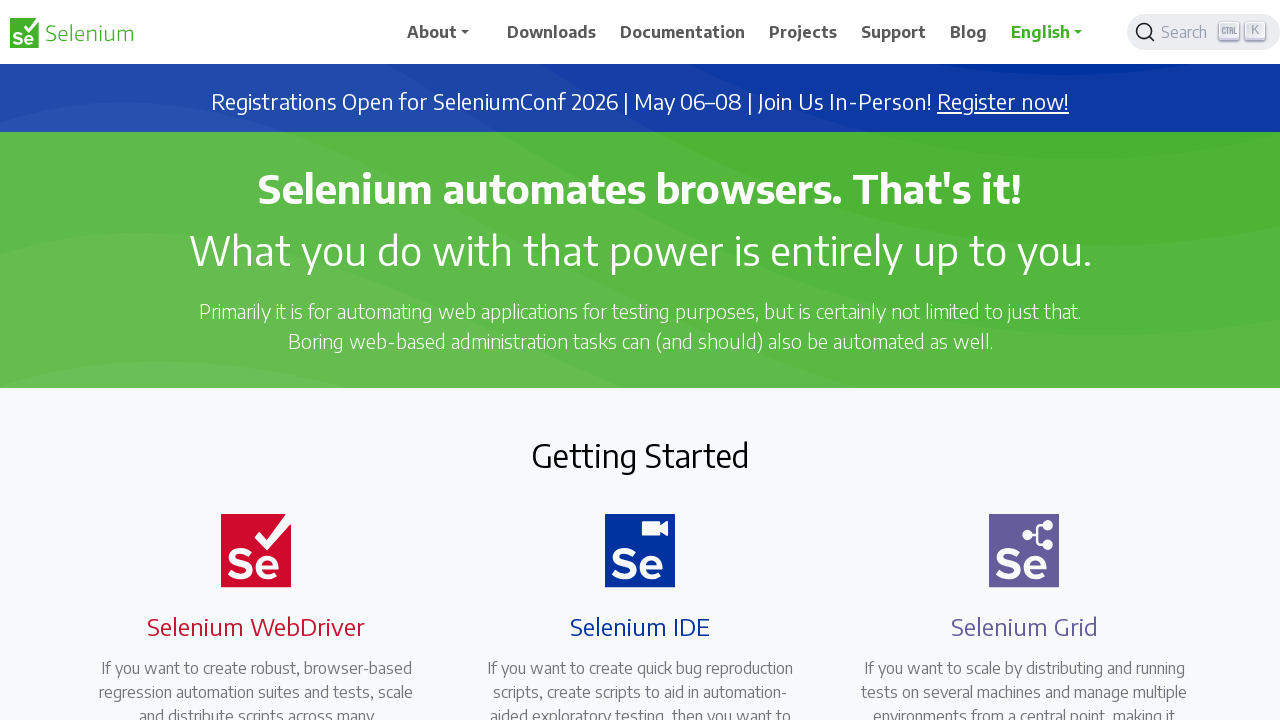

Set browser viewport to 1920x1080 to maximize window
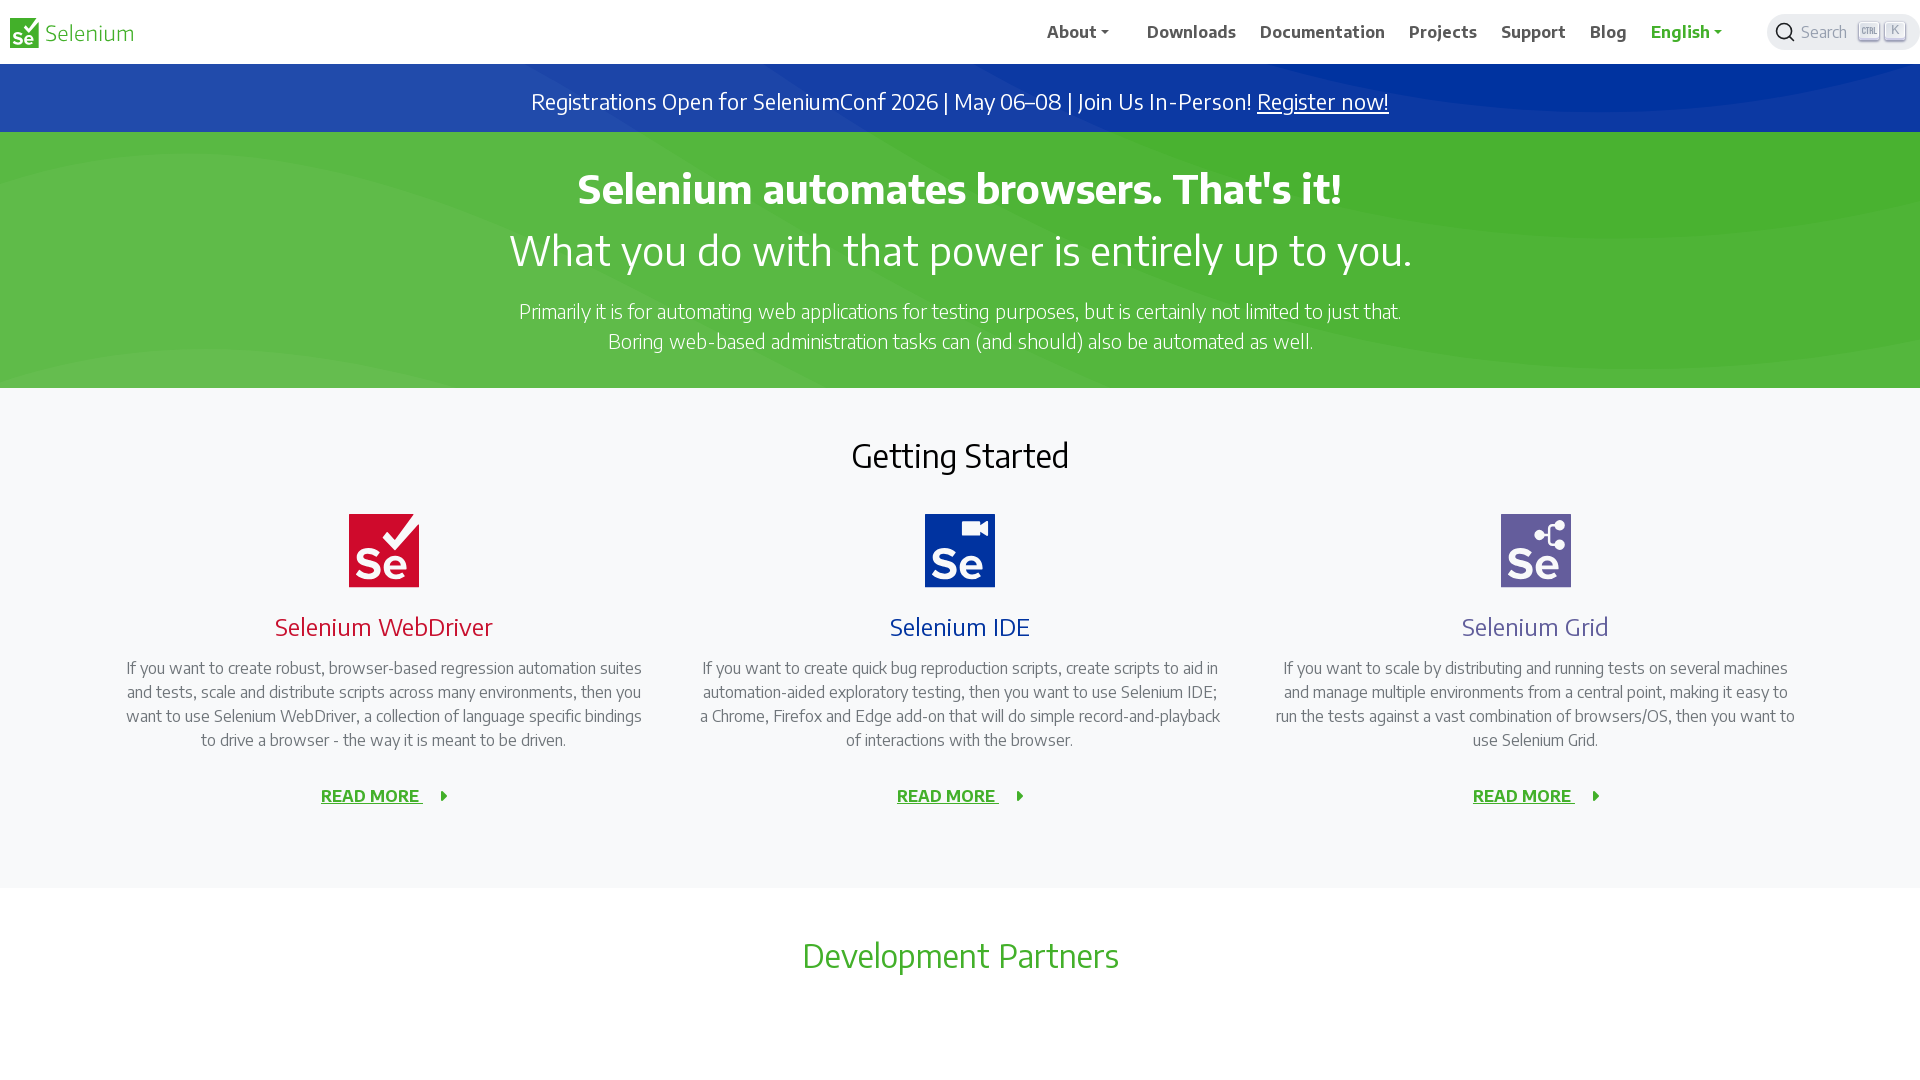

Verified Selenium HQ website page loaded completely (domcontentloaded state)
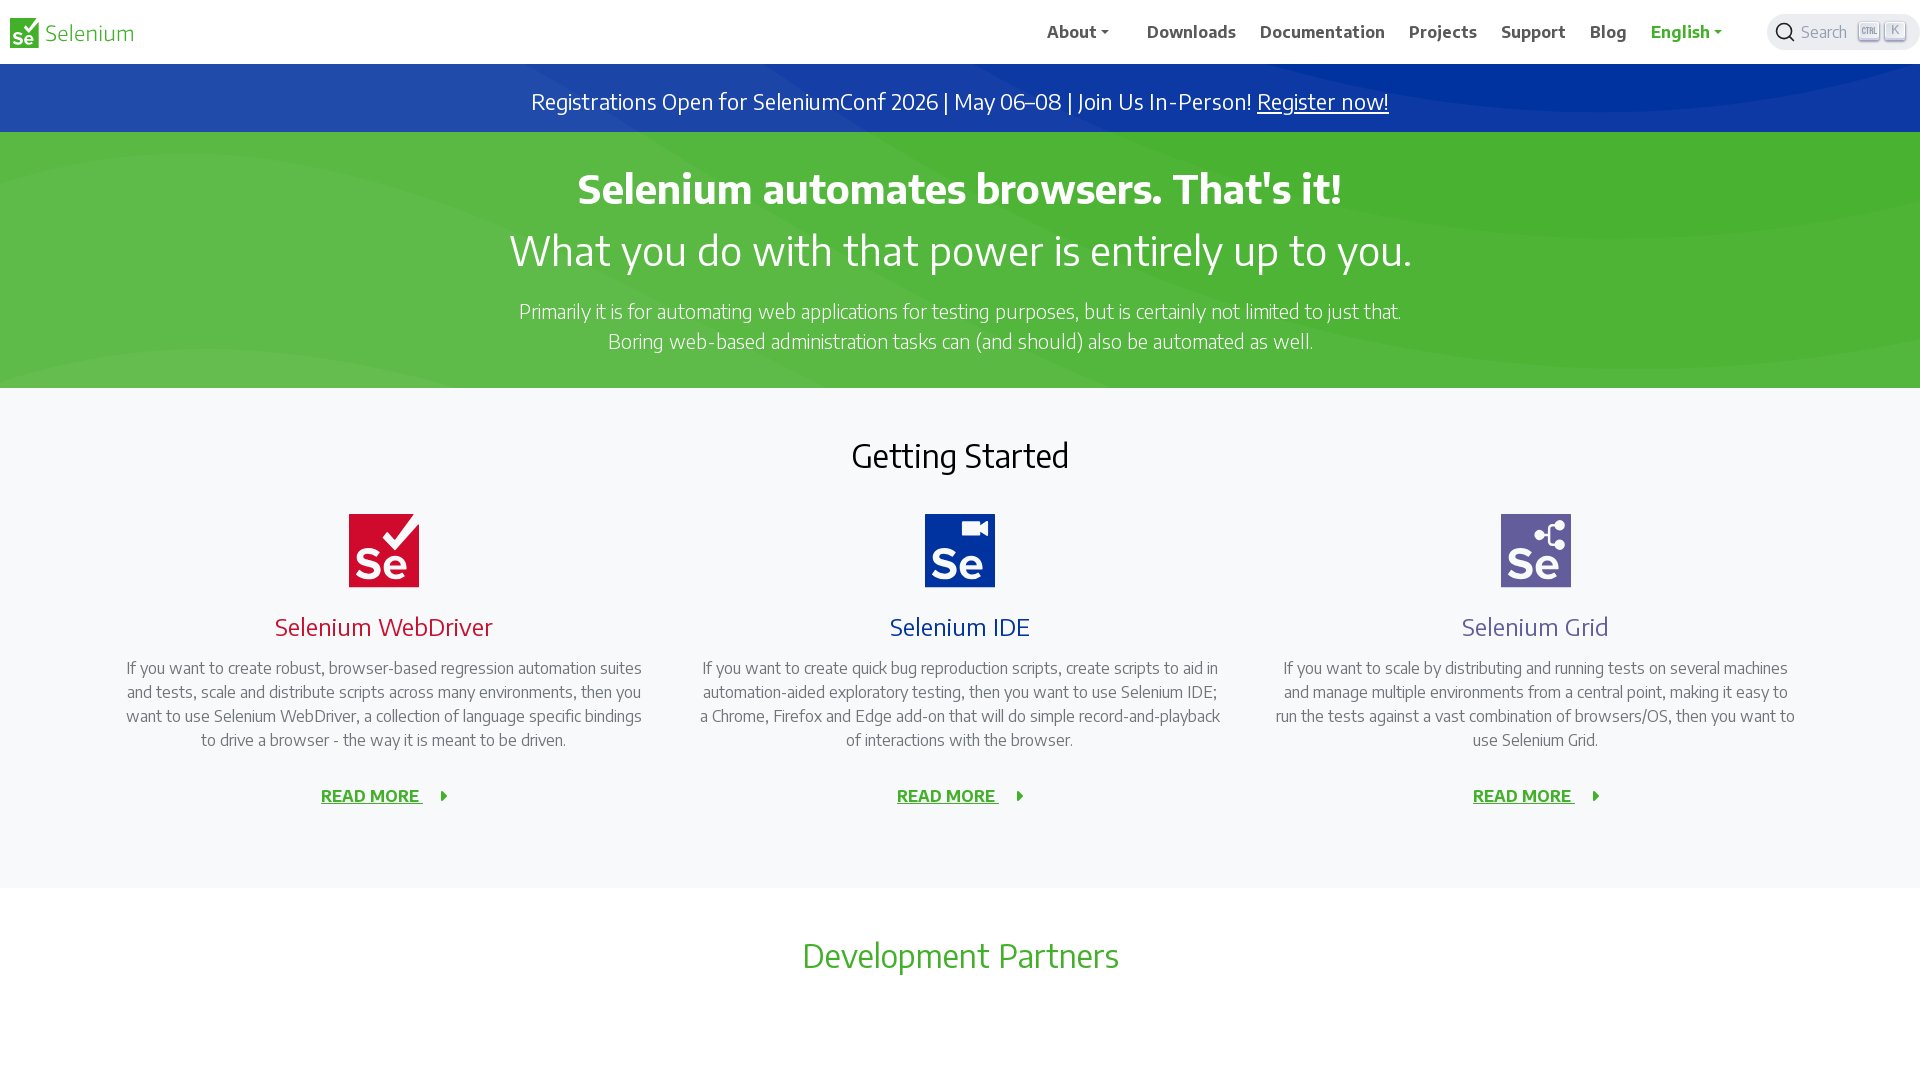

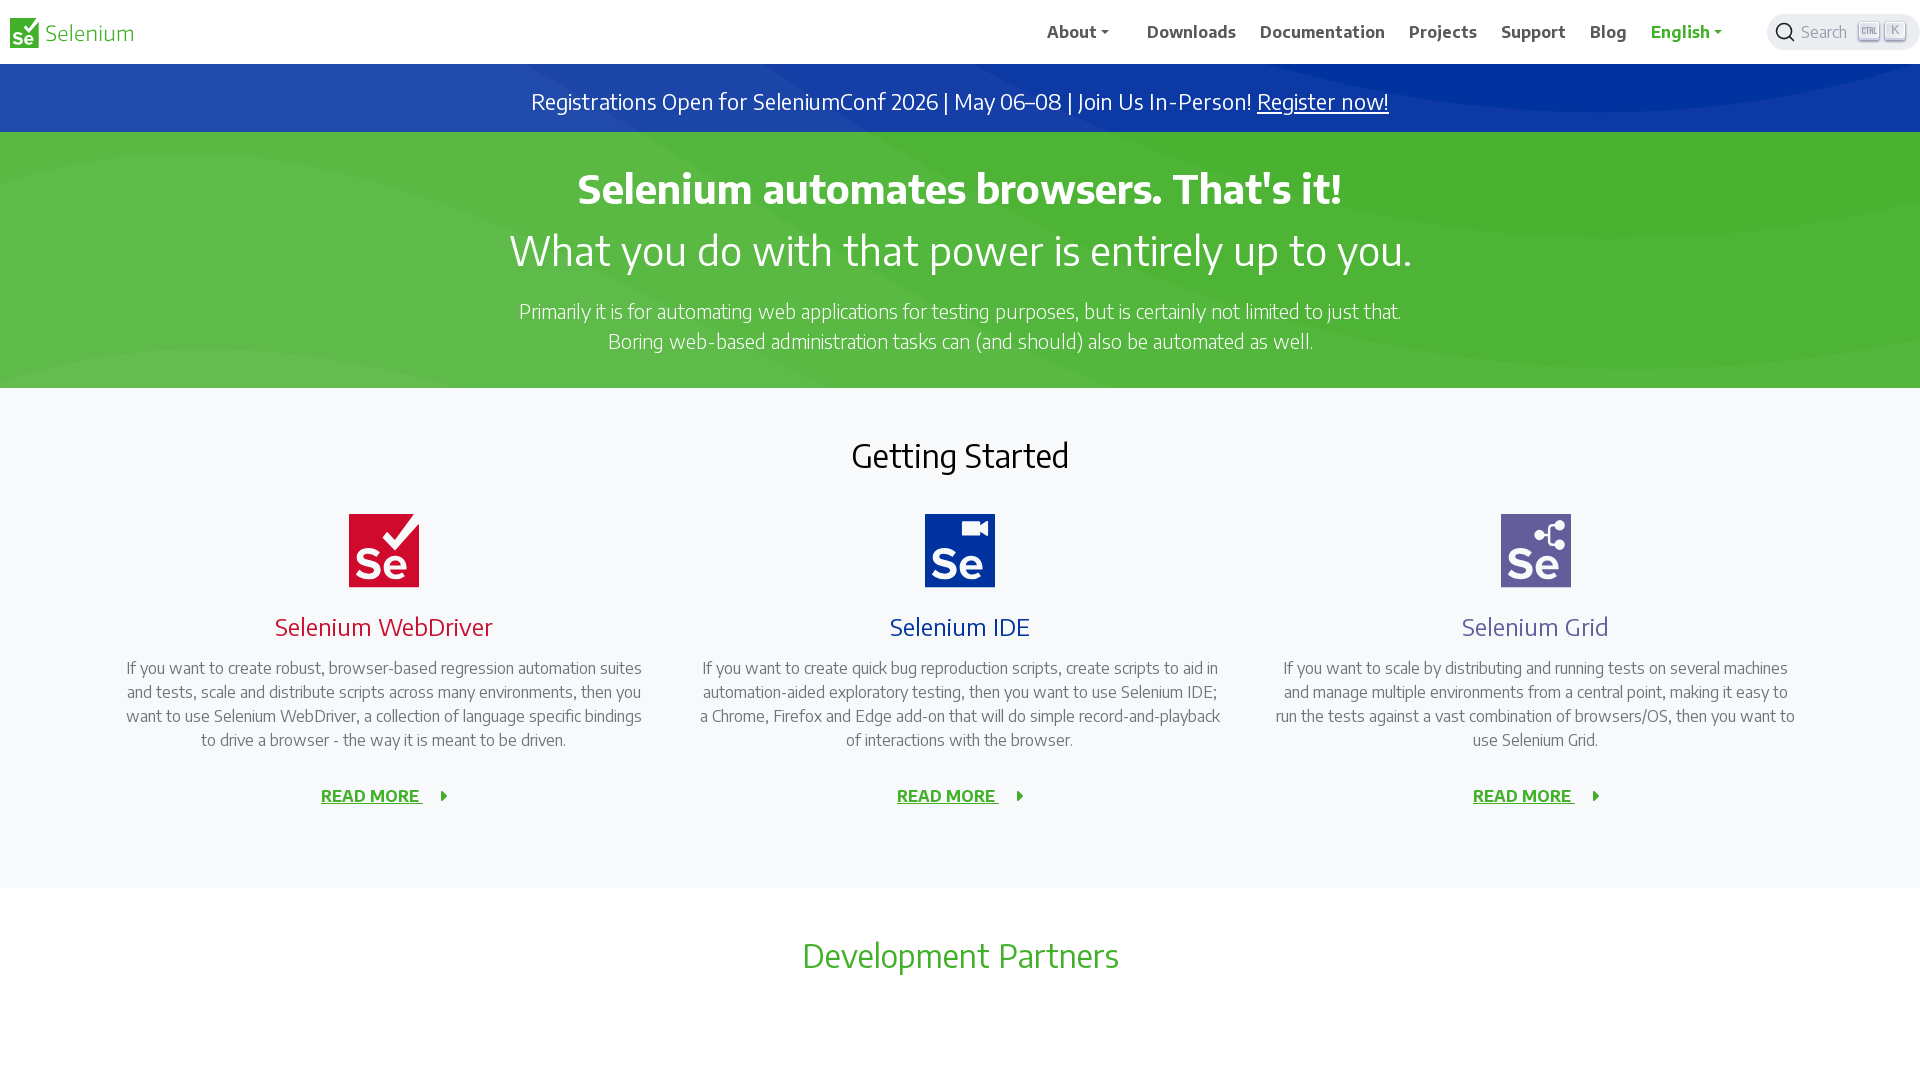